Tests that the homepage loads correctly, verifies the header and home link are visible, then clicks on the Signup/Login button.

Starting URL: https://automationexercise.com/

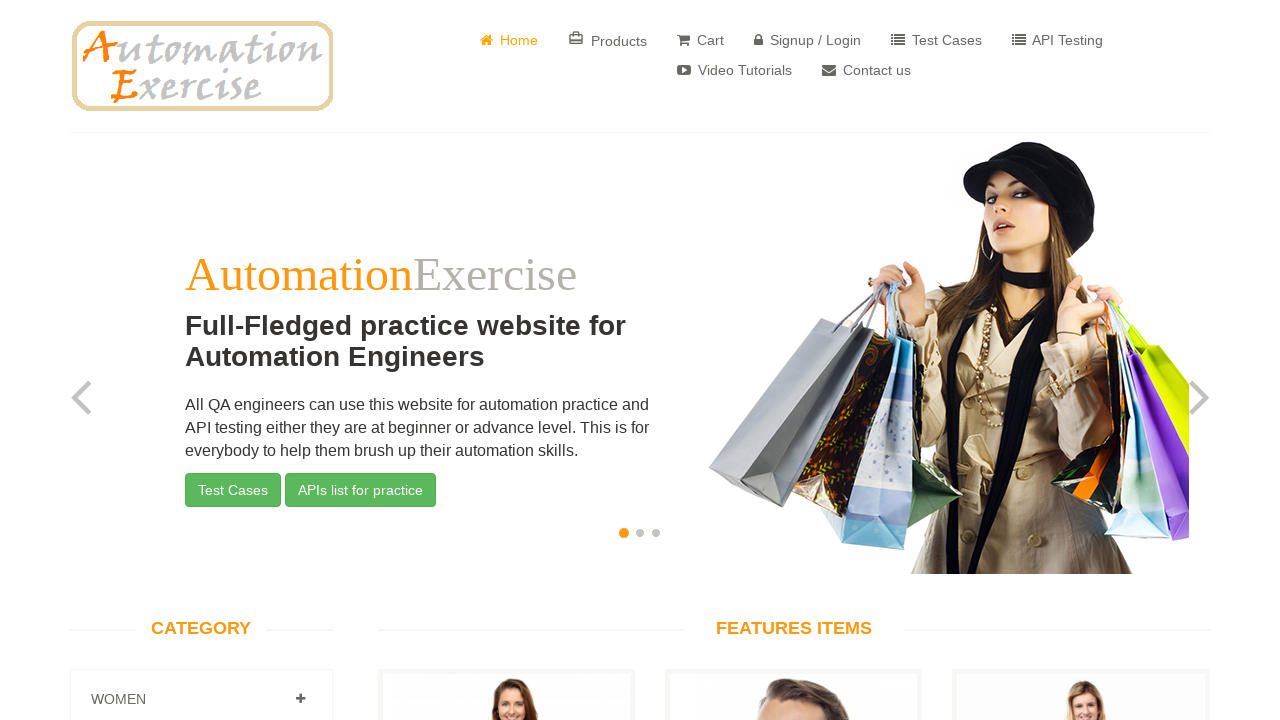

Header element loaded and is visible
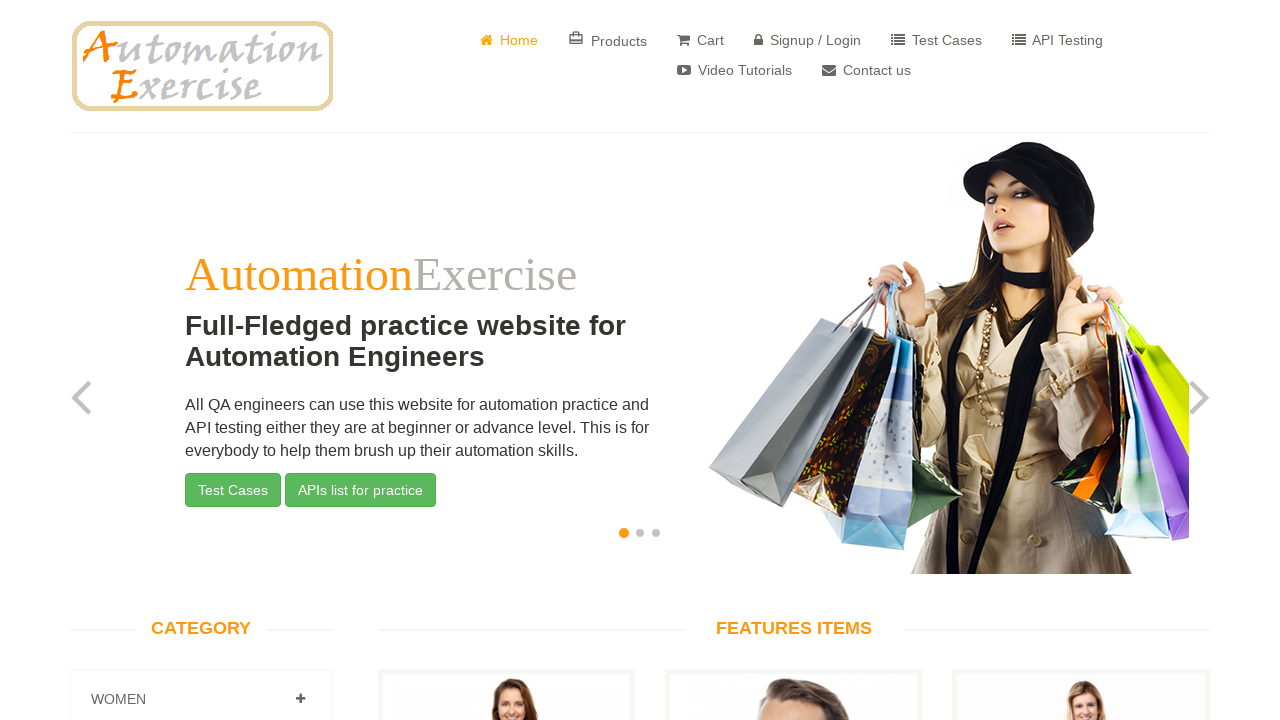

Home link is visible
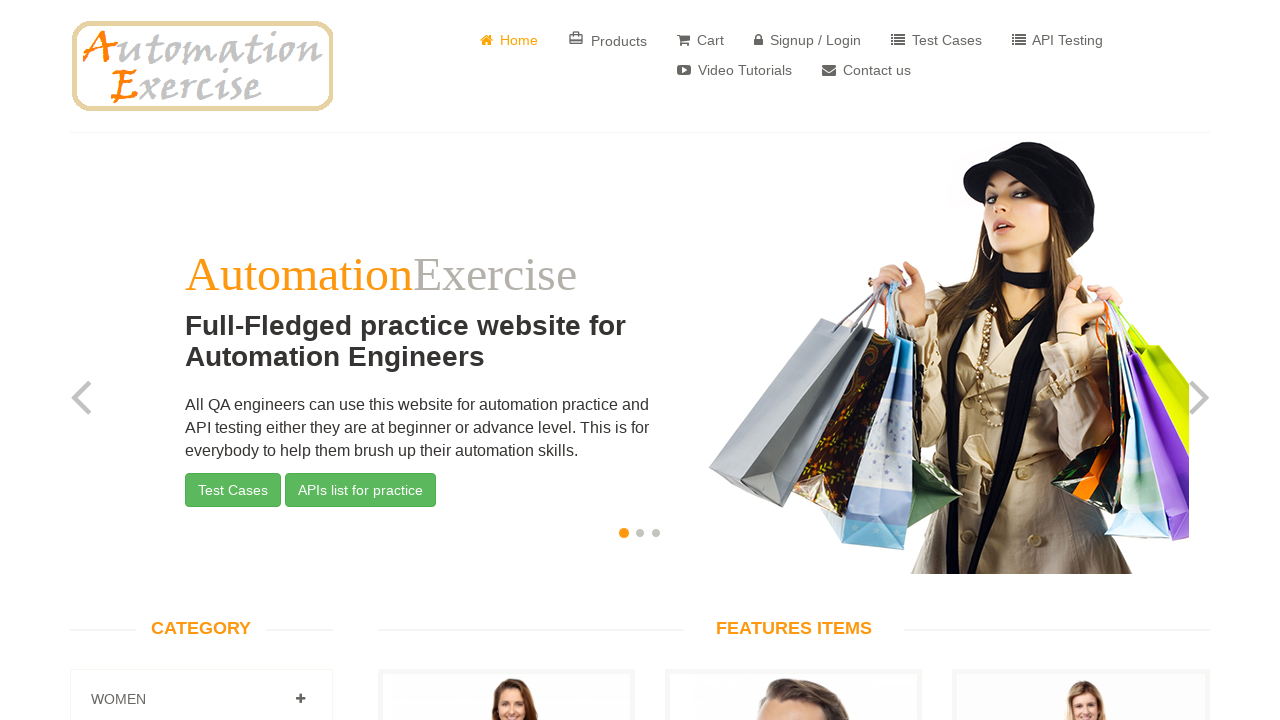

Clicked on Signup / Login button at (808, 40) on internal:role=link[name="Signup / Login"i]
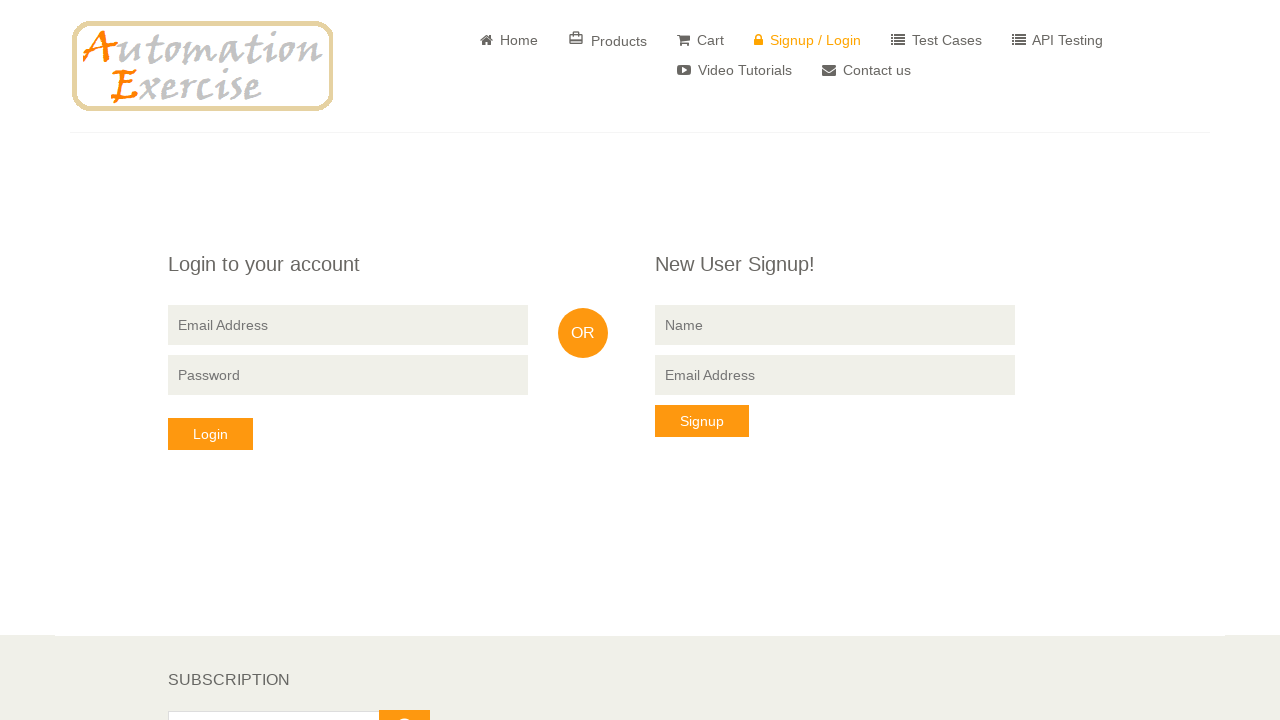

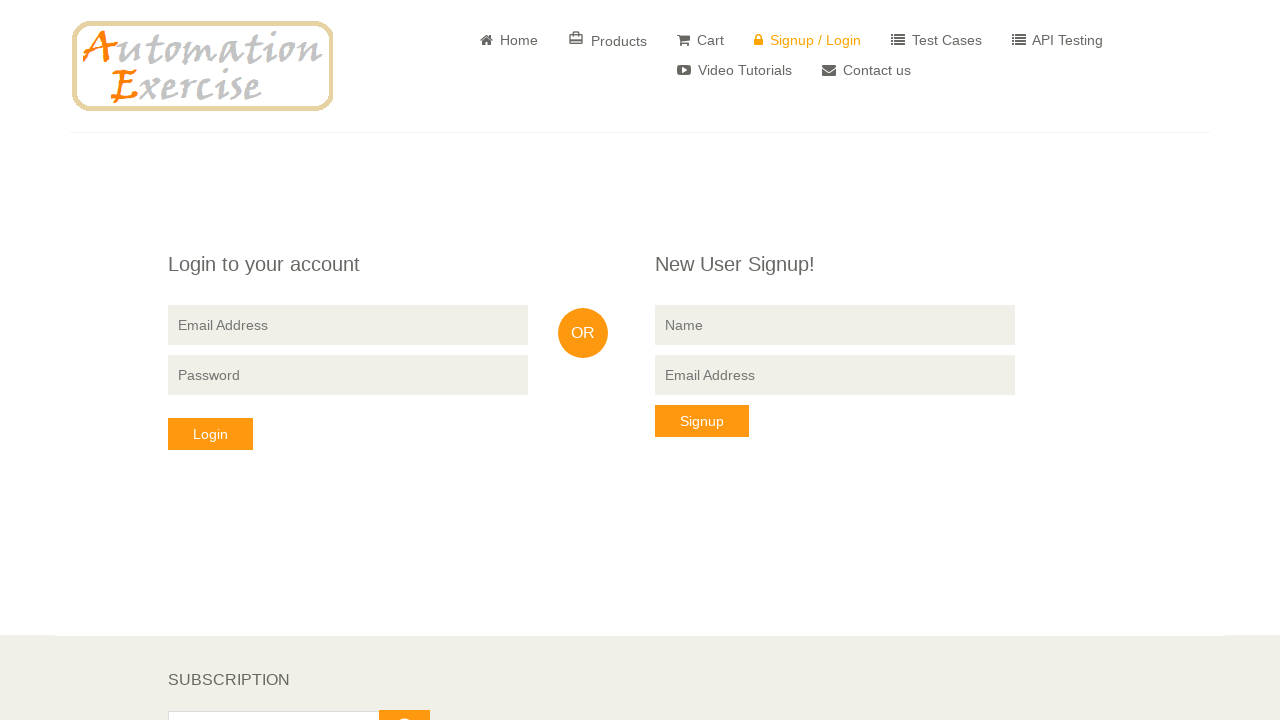